Tests the Bureau of Transportation Statistics Airline On-Time Performance data form by checking various data field checkboxes and selecting year/month options from dropdown menus.

Starting URL: https://www.transtats.bts.gov/DL_SelectFields.aspx?gnoyr_VQ=FGJ&QO_fu146_anzr=b0-gvzr

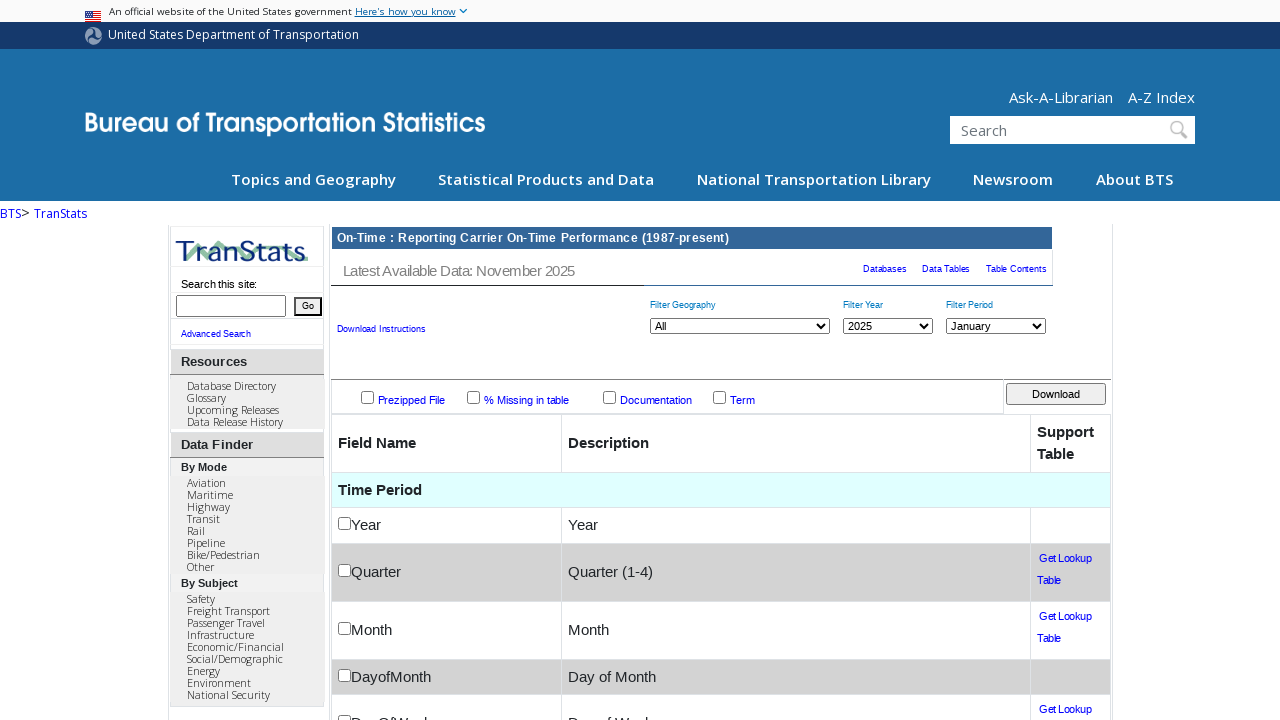

Clicked on 'Alerts, Frame & Windows' menu item at (344, 524) on internal:label="Year"i
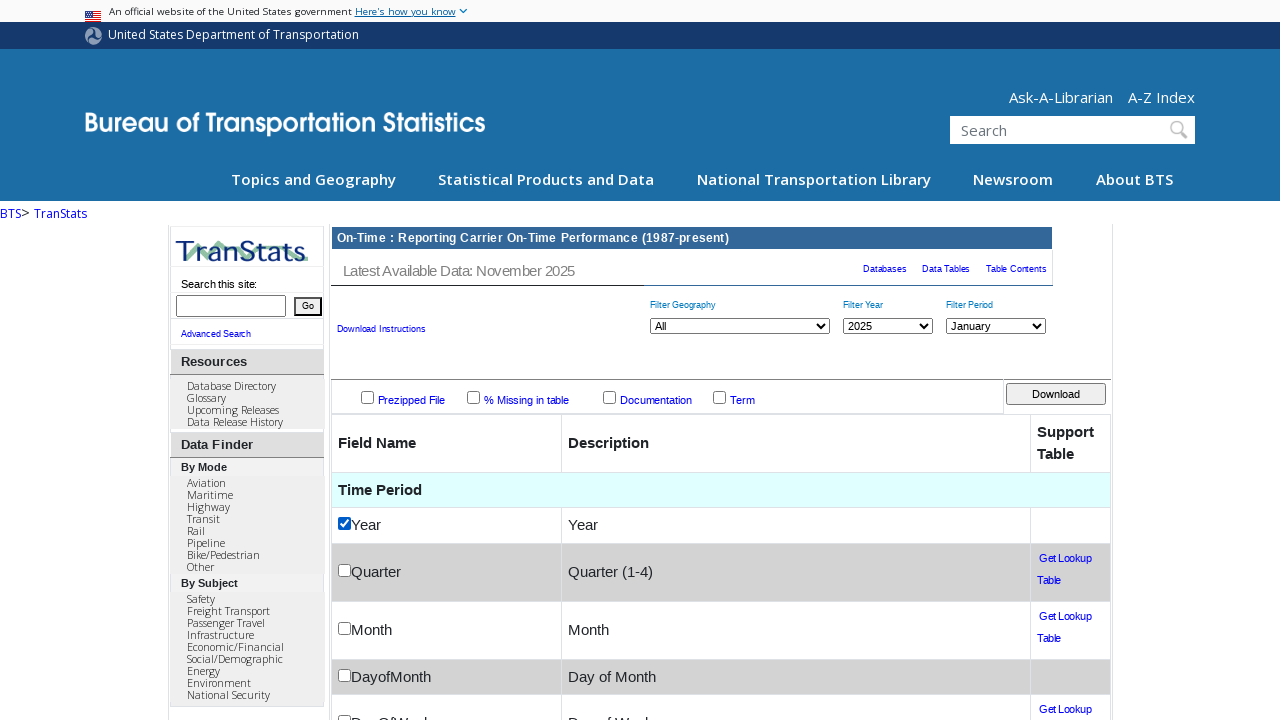

Clicked on 'Frames' submenu at (344, 570) on internal:label="Quarter"i
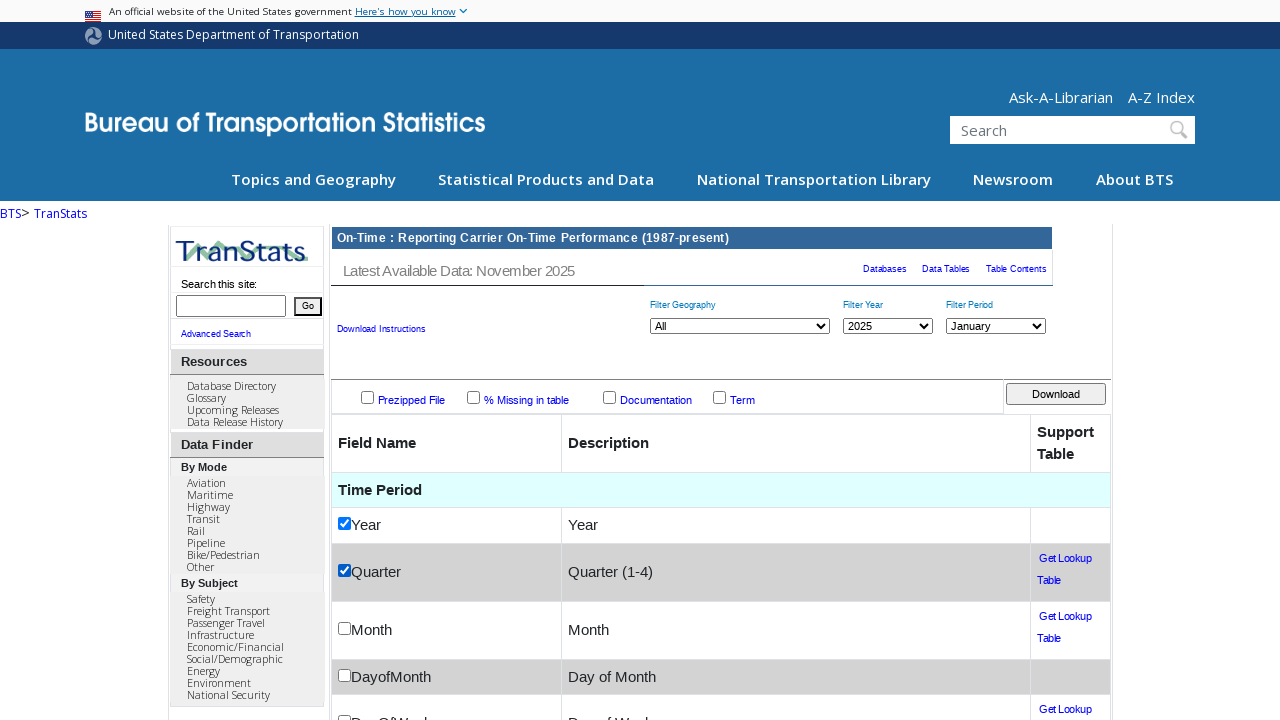

Located frame1 element at (344, 628) on internal:label="Month"s
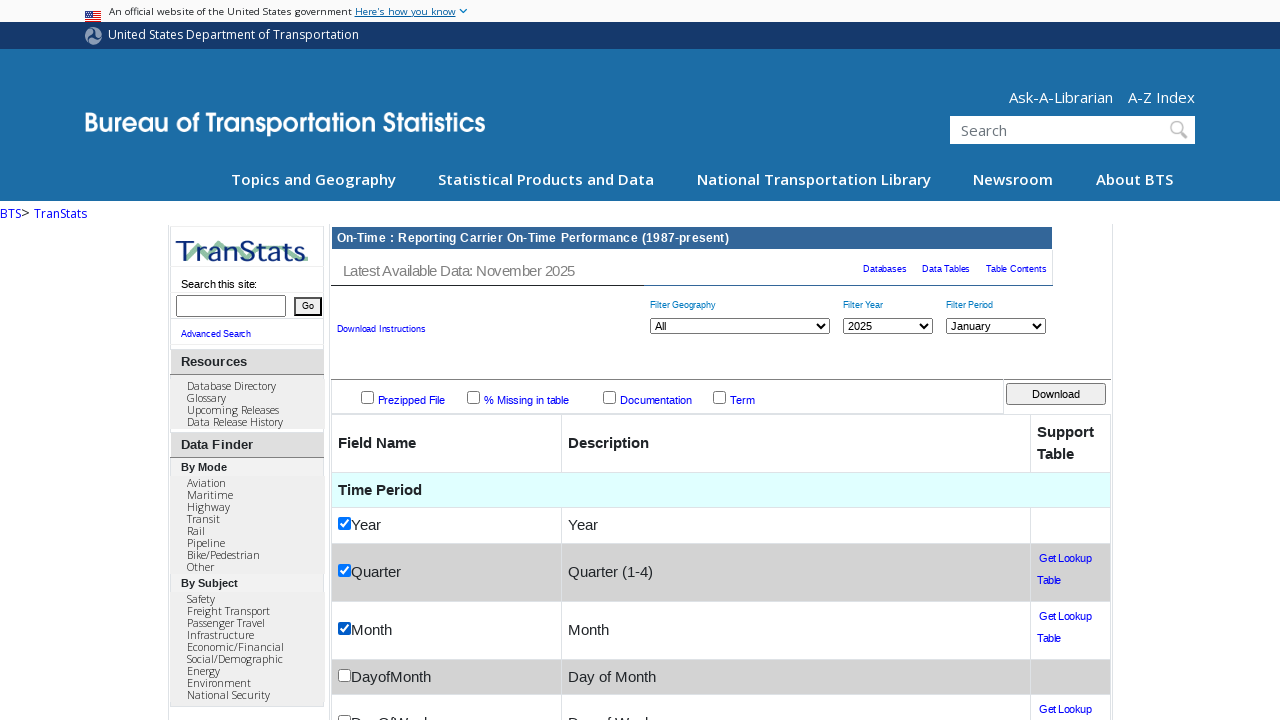

Waited for sampleHeading element in frame1 to load at (344, 675) on internal:label="DayofMonth"i
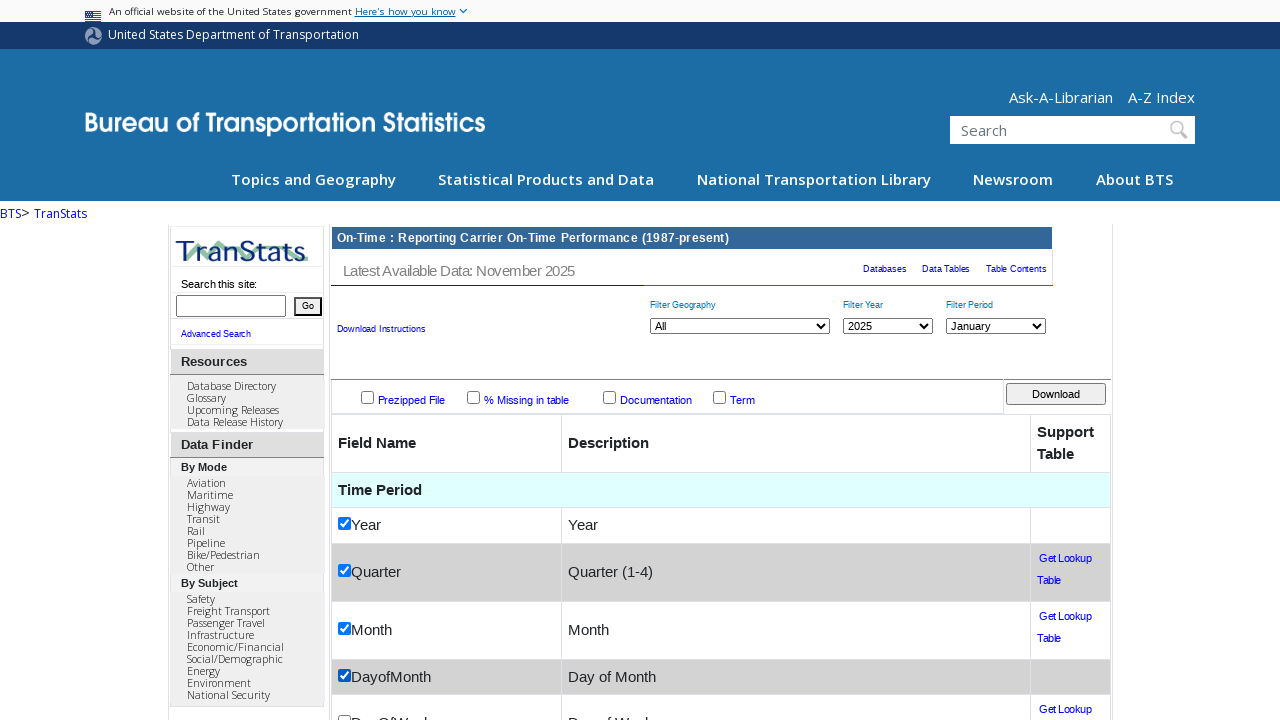

Located frame2 element at (344, 714) on internal:label="DayOfWeek"i
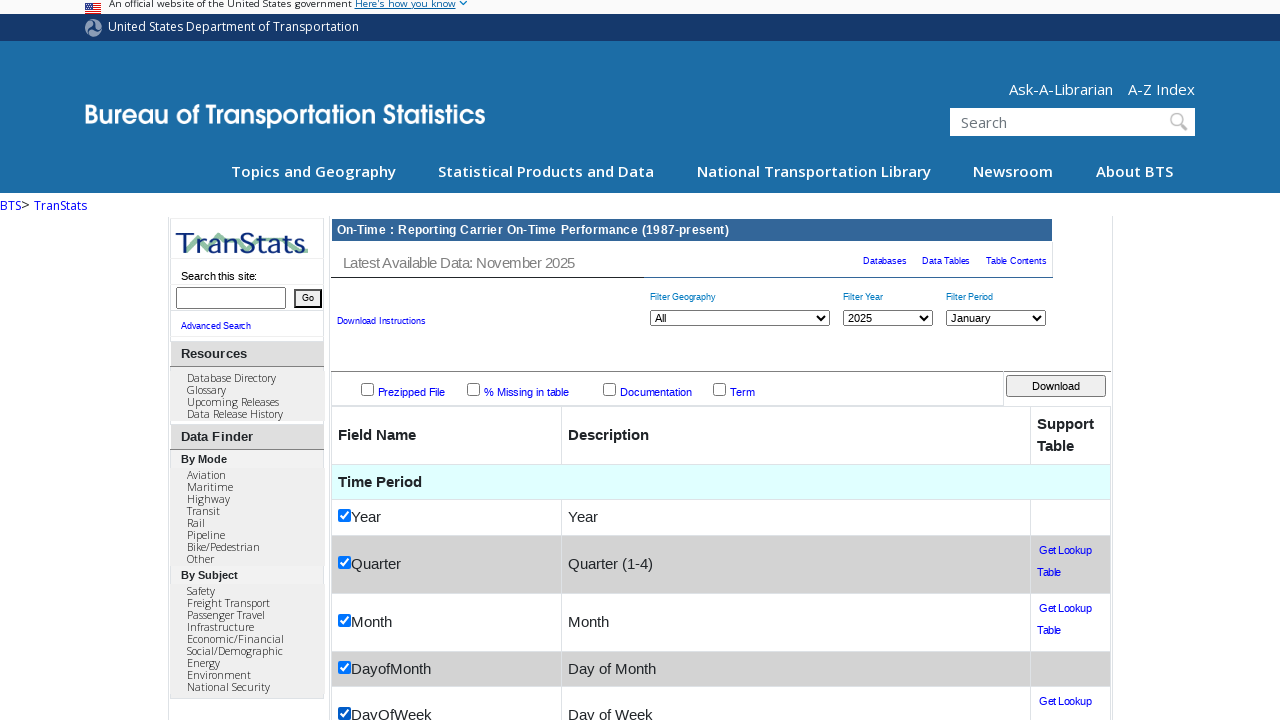

Waited for sampleHeading element in frame2 to load at (344, 436) on internal:label="FlightDate"i
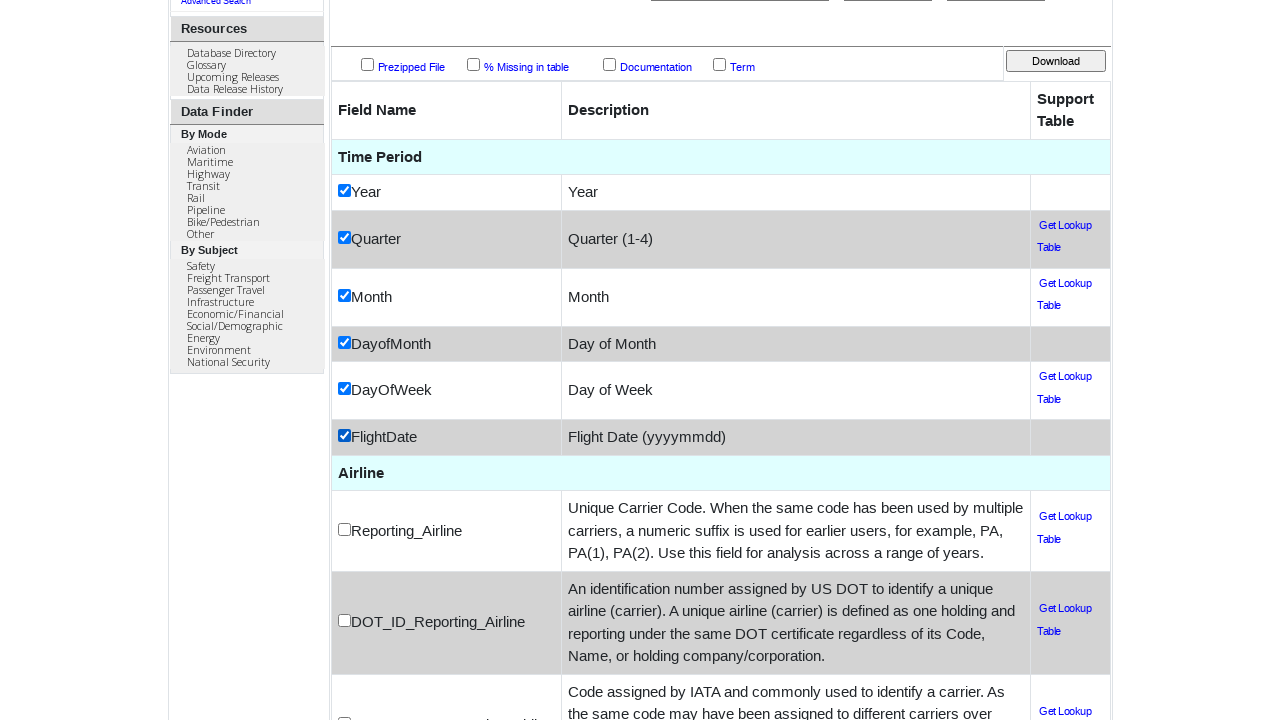

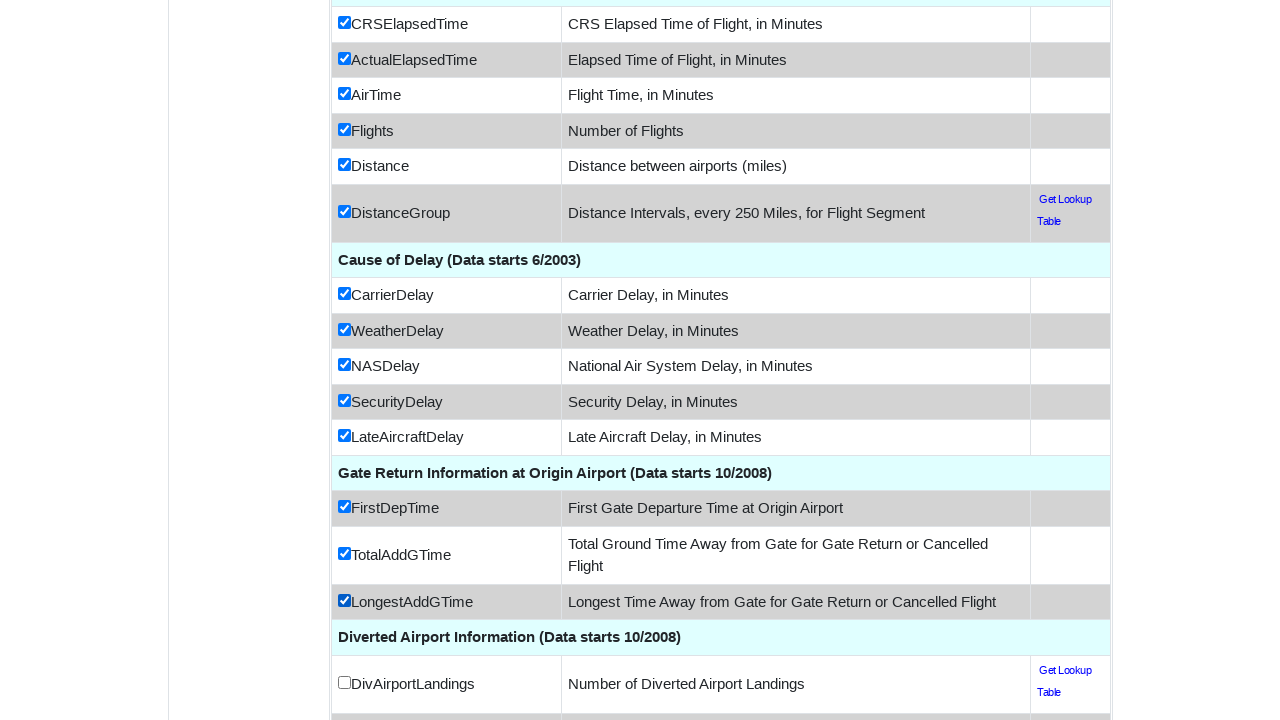